Tests that the input field is cleared after adding a todo item

Starting URL: https://demo.playwright.dev/todomvc

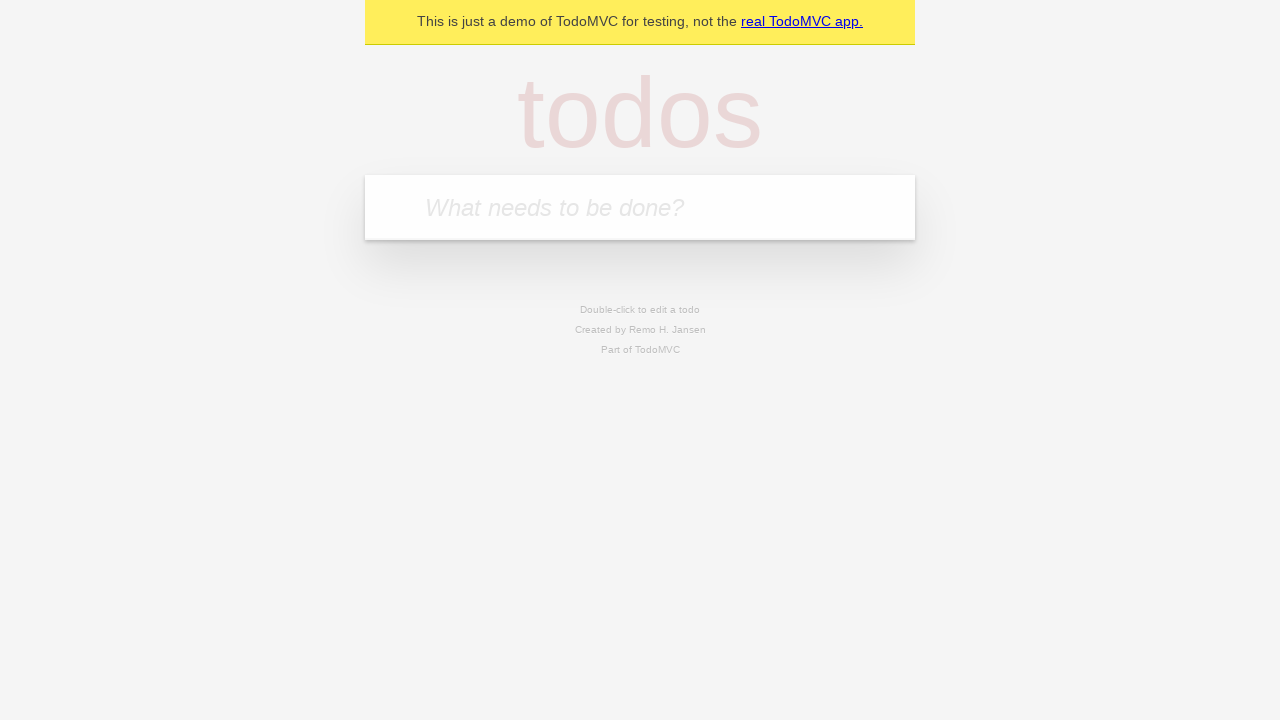

Located the todo input field by placeholder text
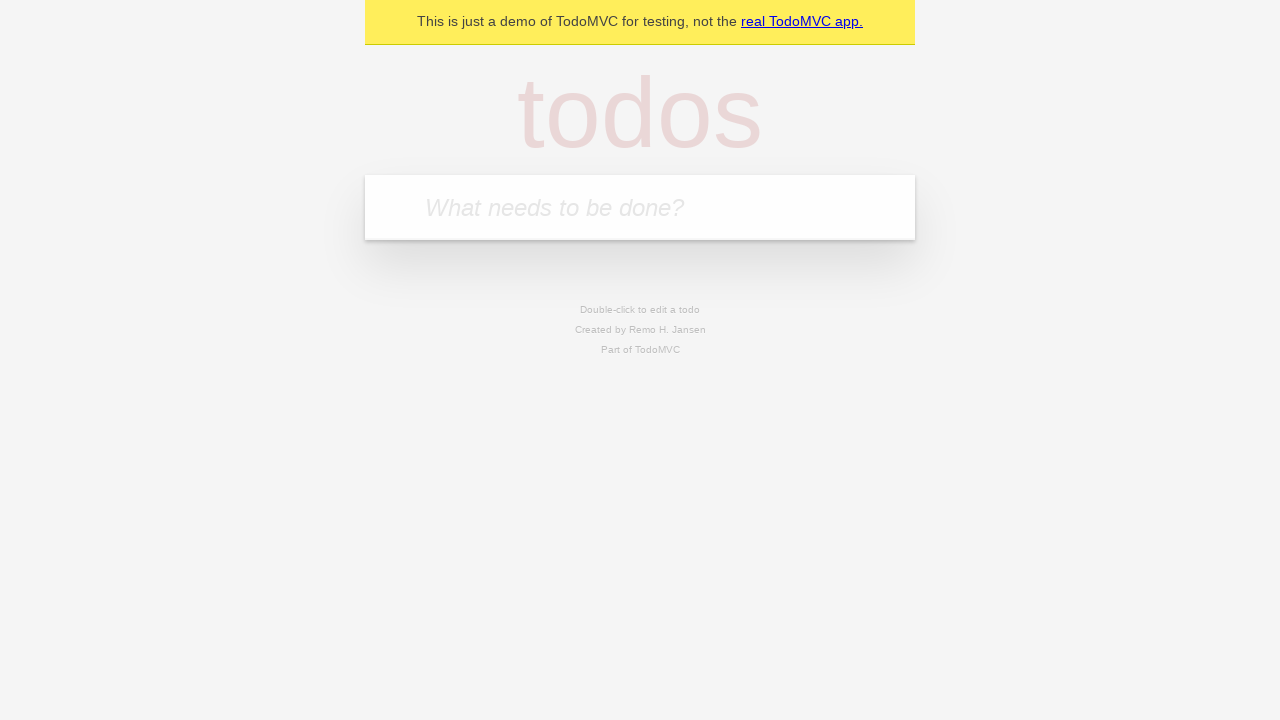

Filled input field with 'buy some cheese' on internal:attr=[placeholder="What needs to be done?"i]
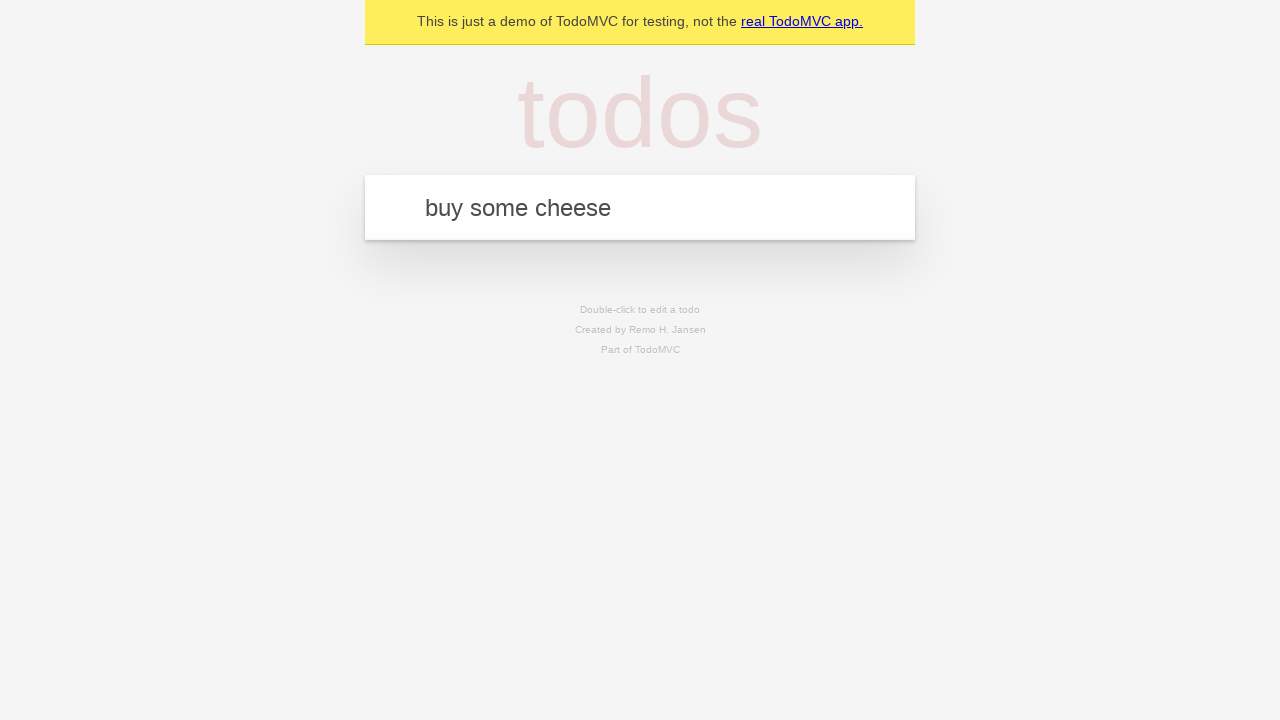

Pressed Enter to add the todo item on internal:attr=[placeholder="What needs to be done?"i]
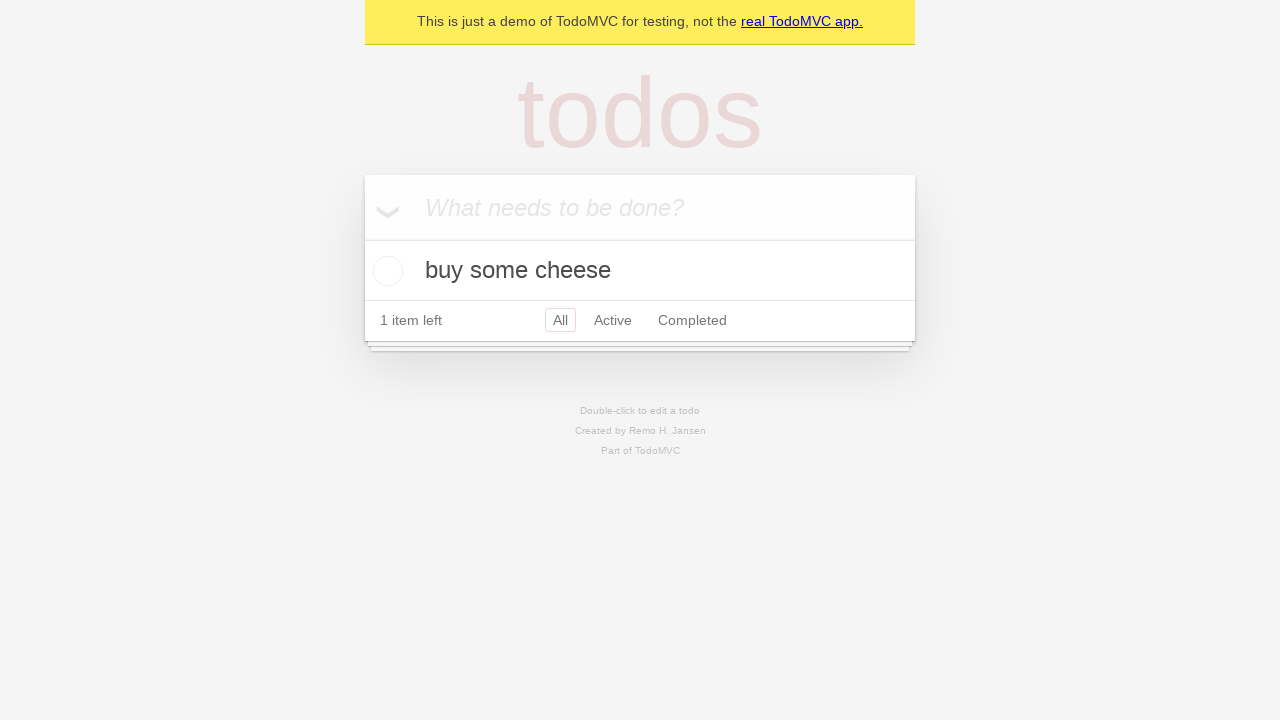

Todo item appeared in the list
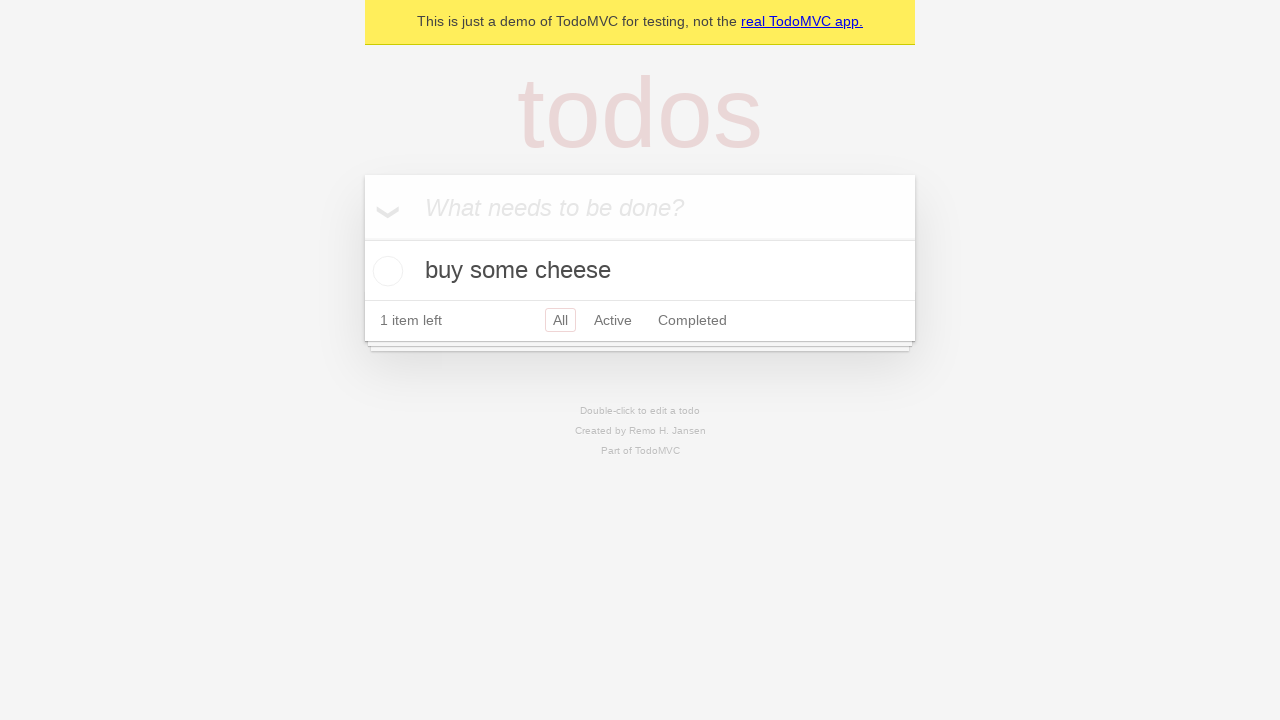

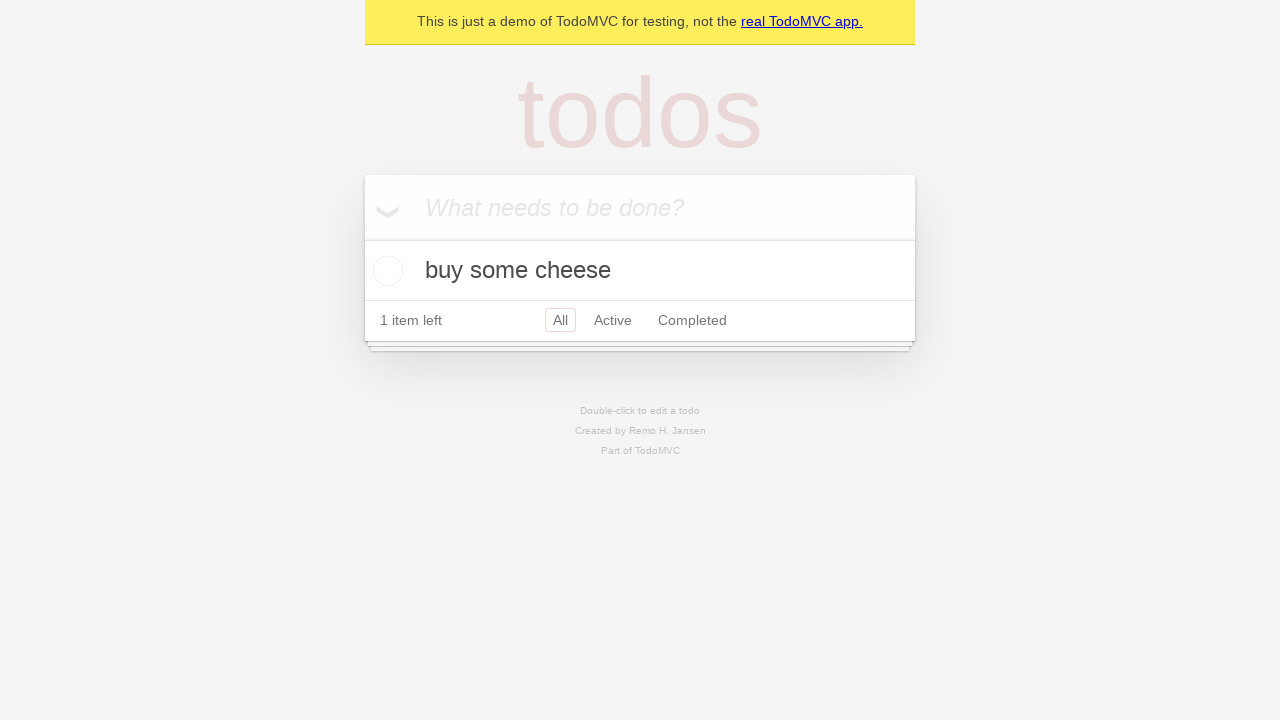